Tests JavaScript alert handling by clicking a button that triggers an alert dialog and then accepting it on the W3Schools tryit editor page

Starting URL: https://www.w3schools.com/jsref/tryit.asp?filename=tryjsref_alert

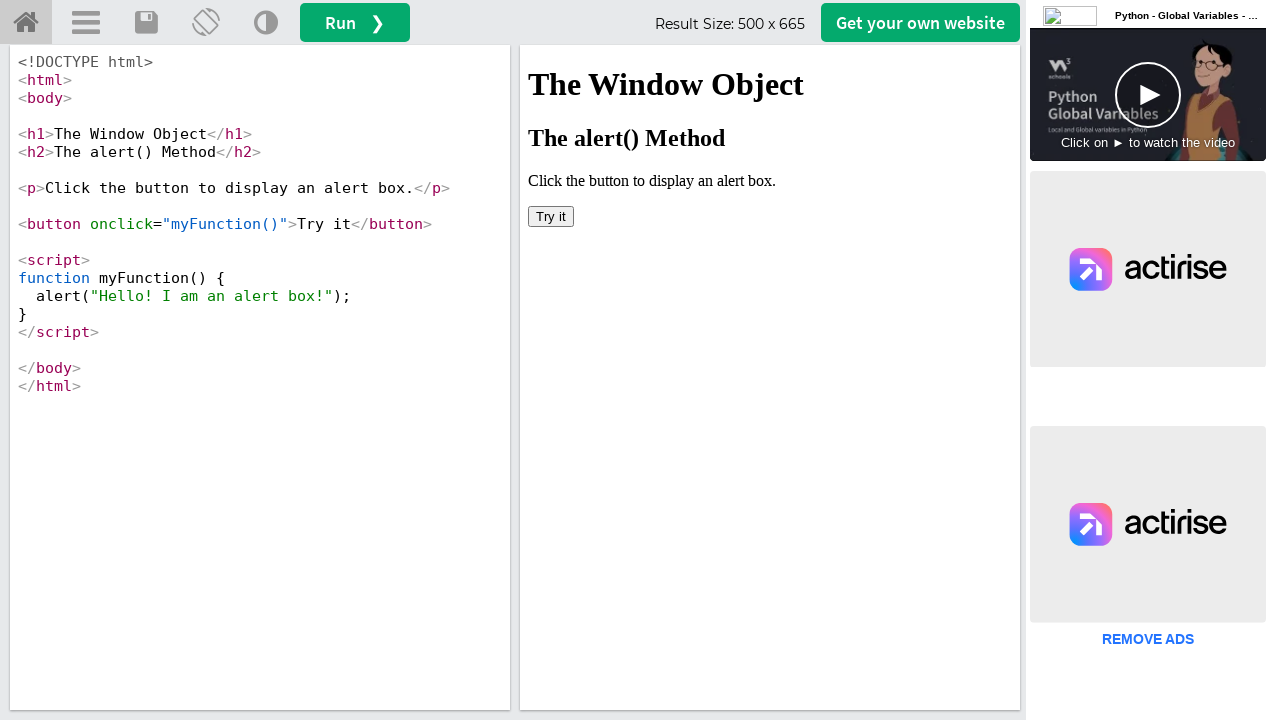

Located the iframe containing the demo content
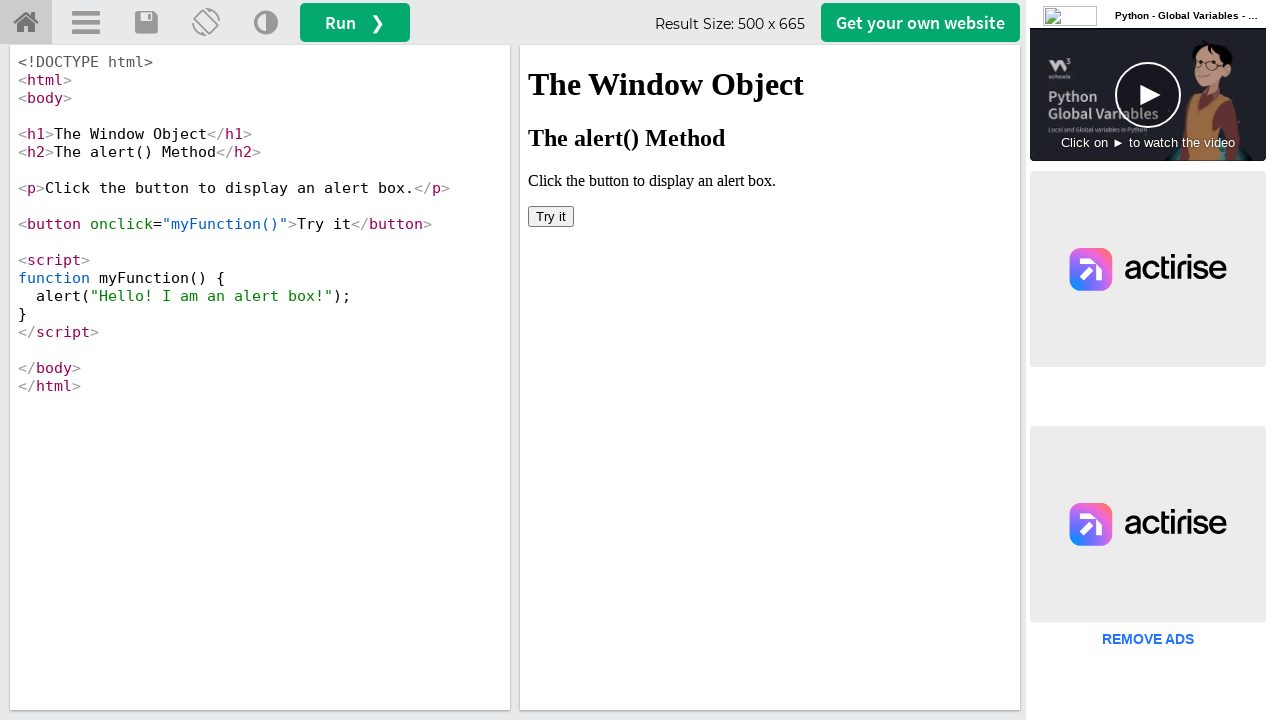

Clicked the button that triggers the alert dialog at (551, 216) on #iframeResult >> internal:control=enter-frame >> button
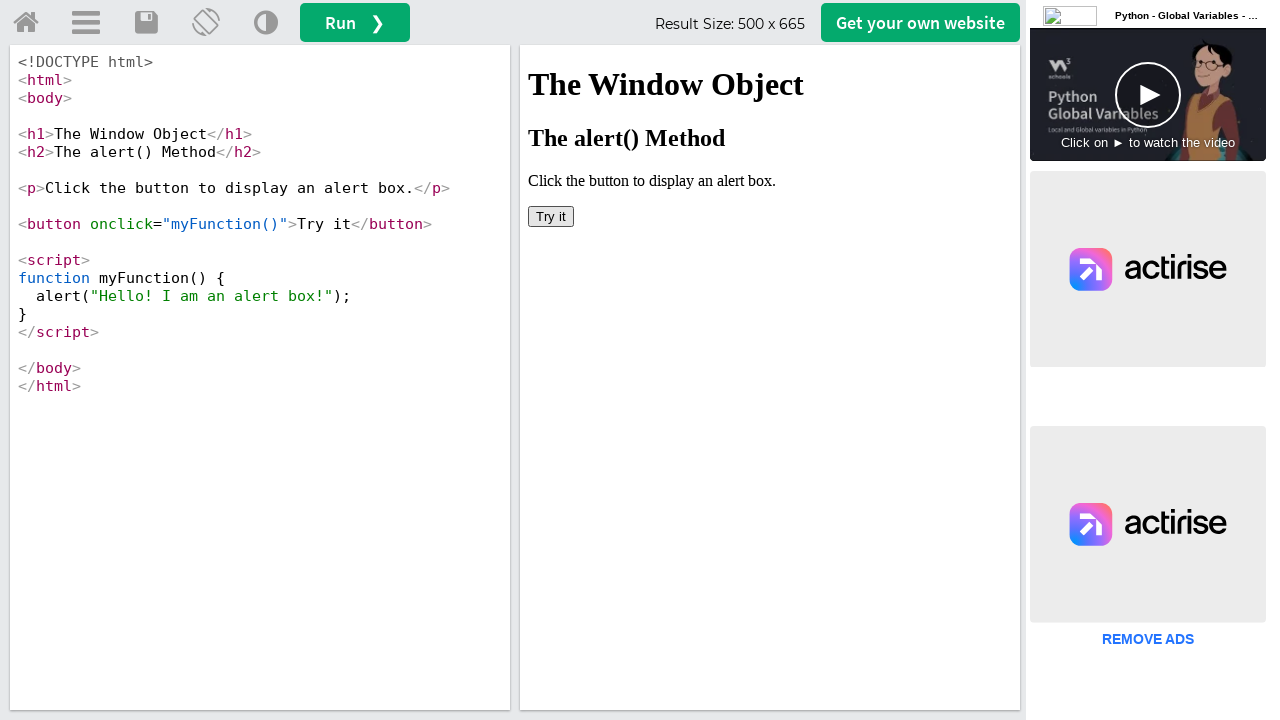

Set up dialog handler to accept alerts
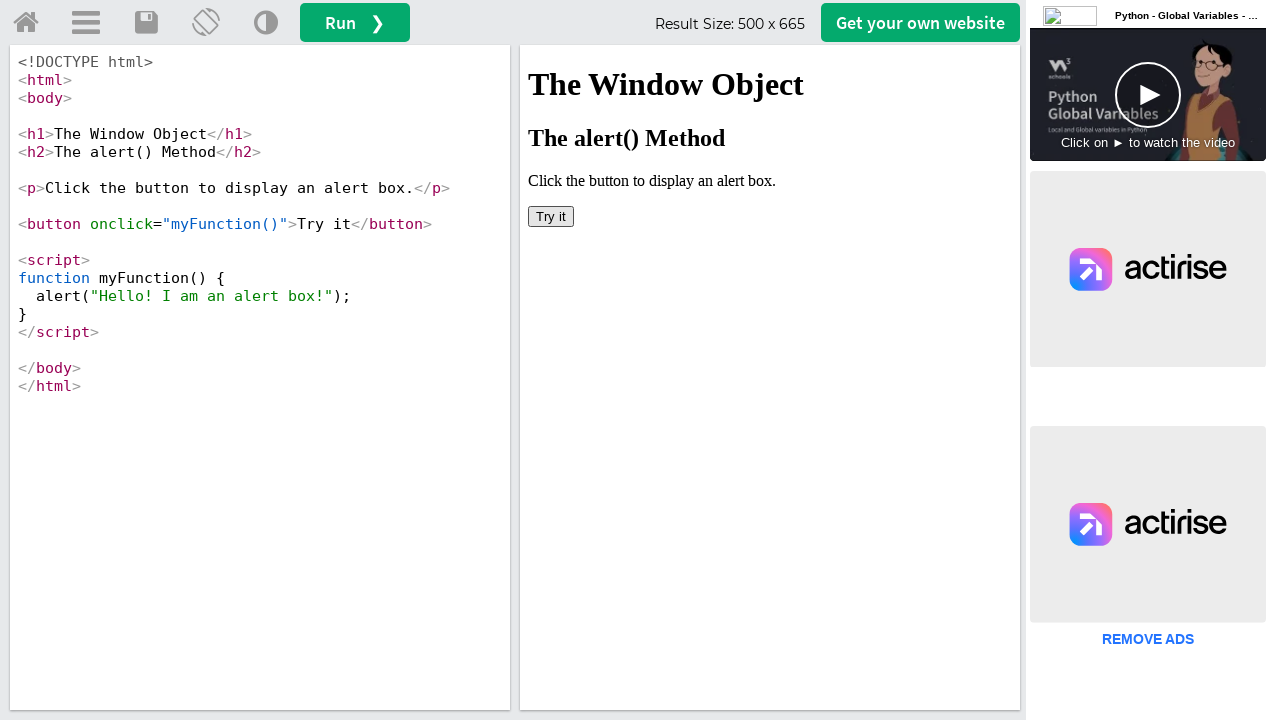

Set up one-time dialog handler before clicking
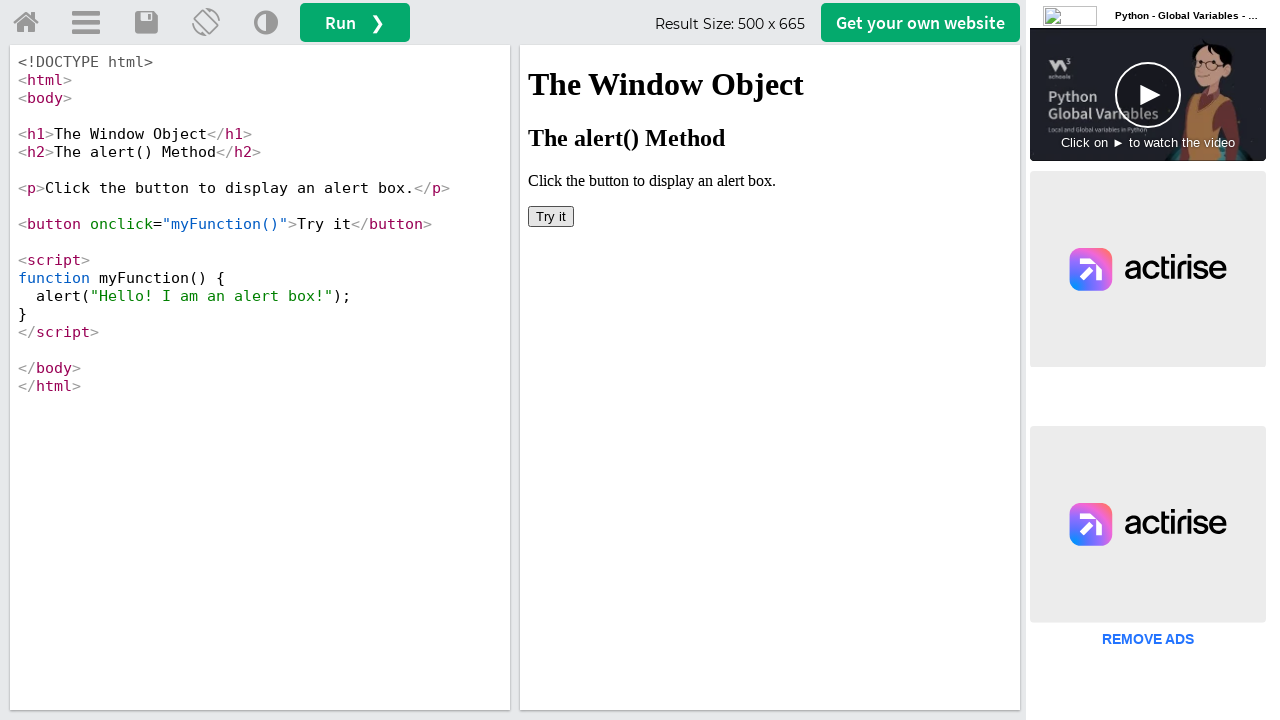

Clicked the button again and alert was accepted at (551, 216) on #iframeResult >> internal:control=enter-frame >> button
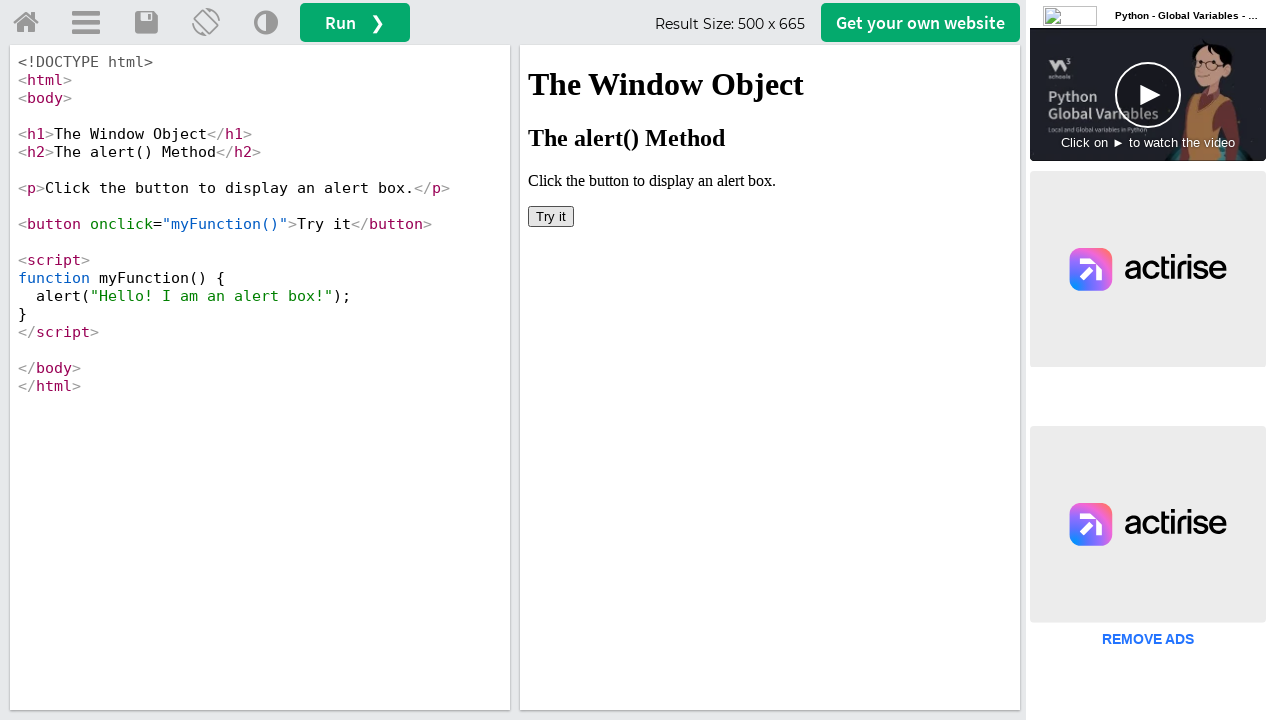

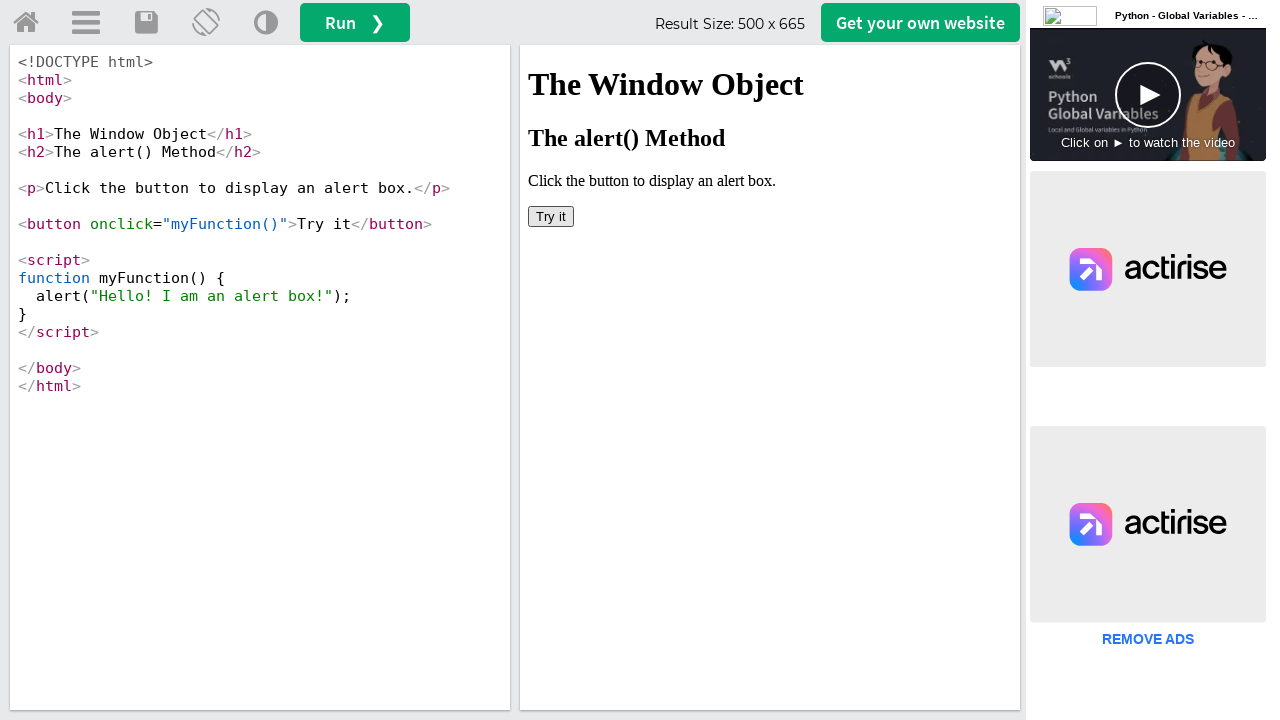